Tests drag and drop functionality by dragging an element from a source location and dropping it onto a target drop zone on a practice website.

Starting URL: https://leafground.com/drag.xhtml

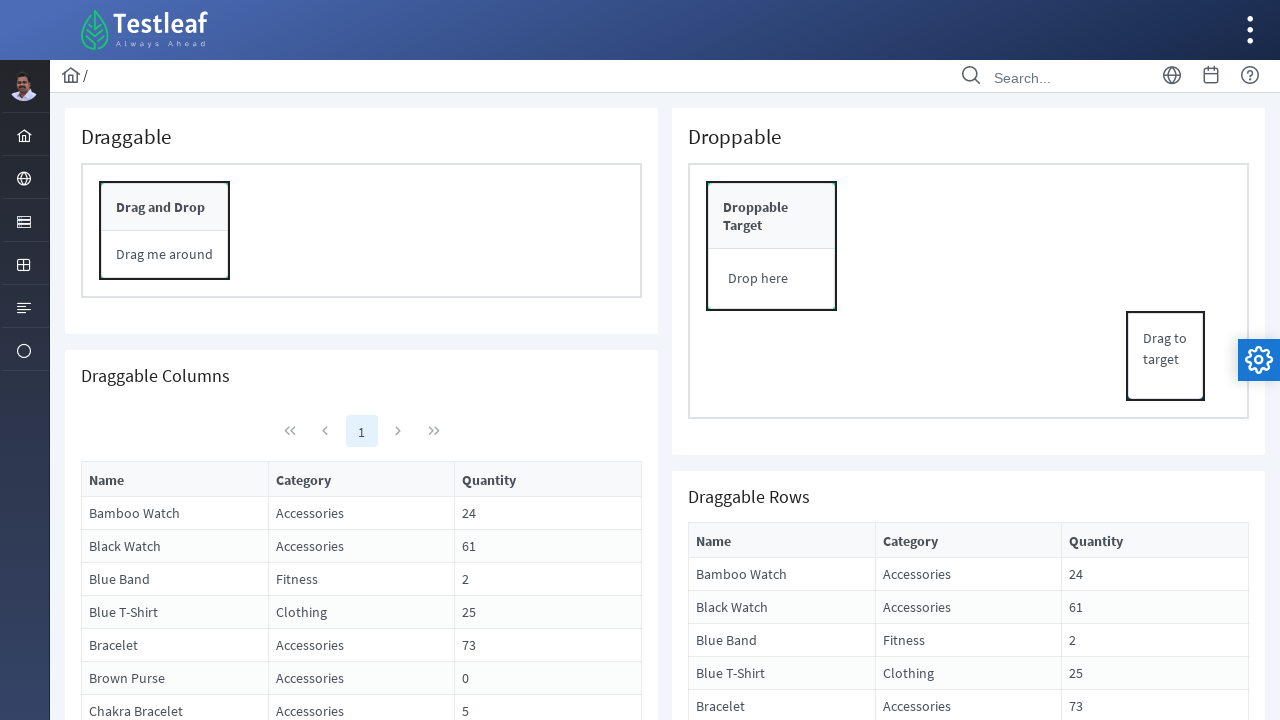

Navigated to drag and drop practice website
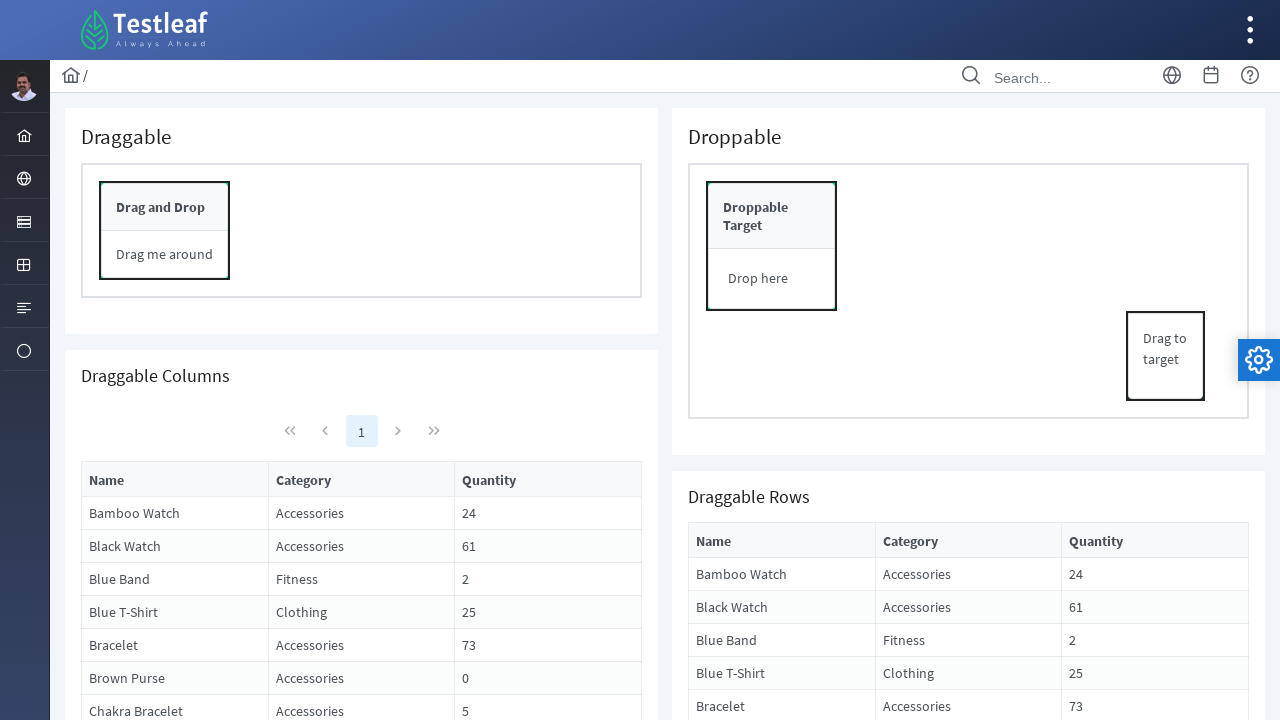

Located draggable source element
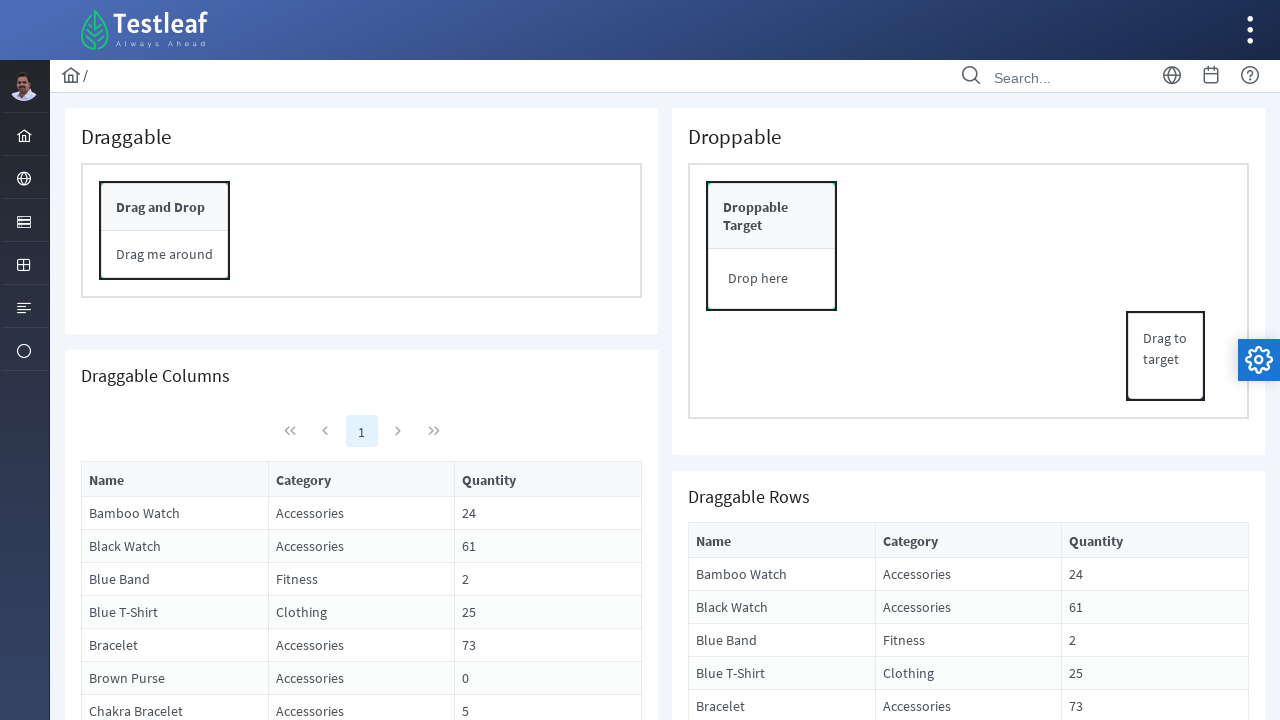

Located drop target element
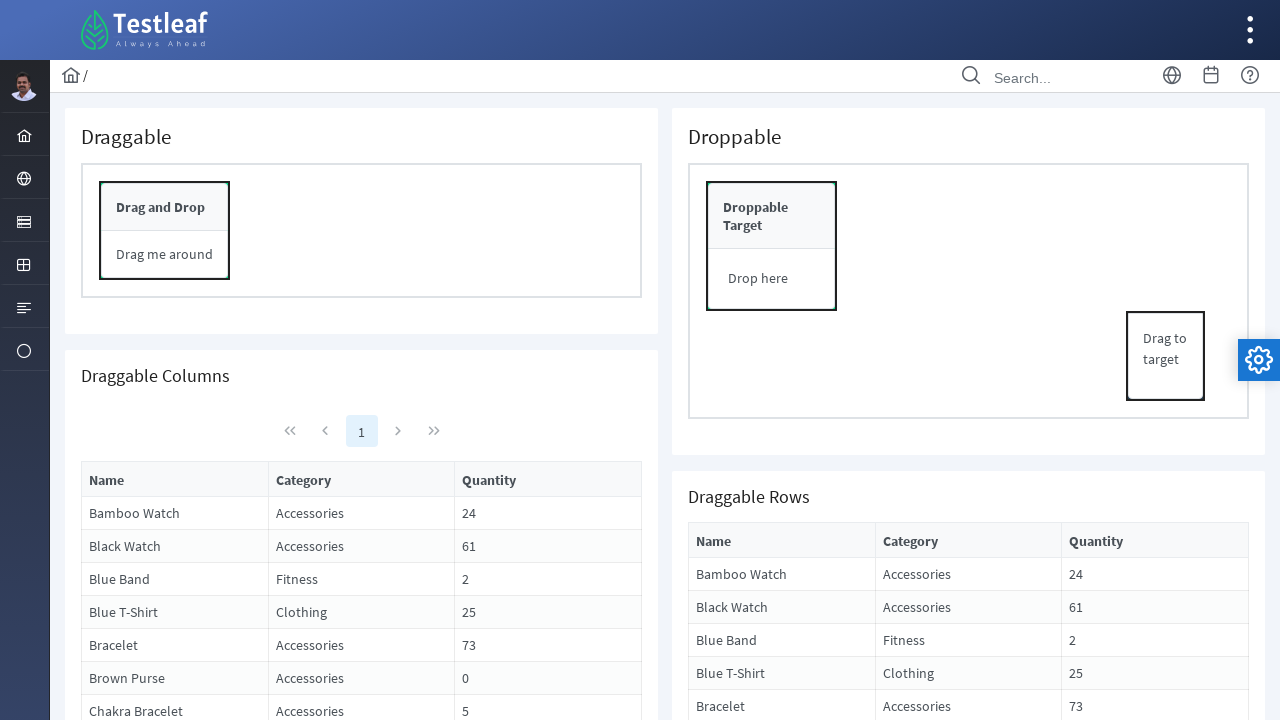

Dragged source element and dropped it onto target drop zone at (772, 279)
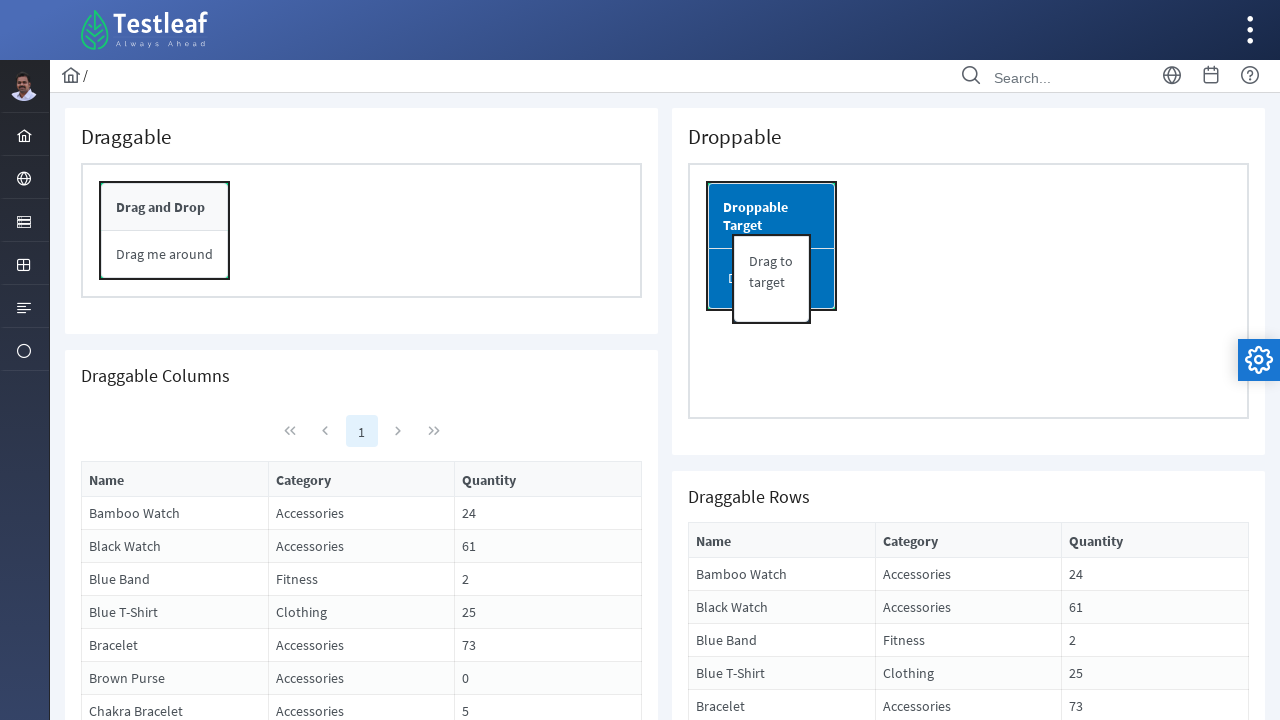

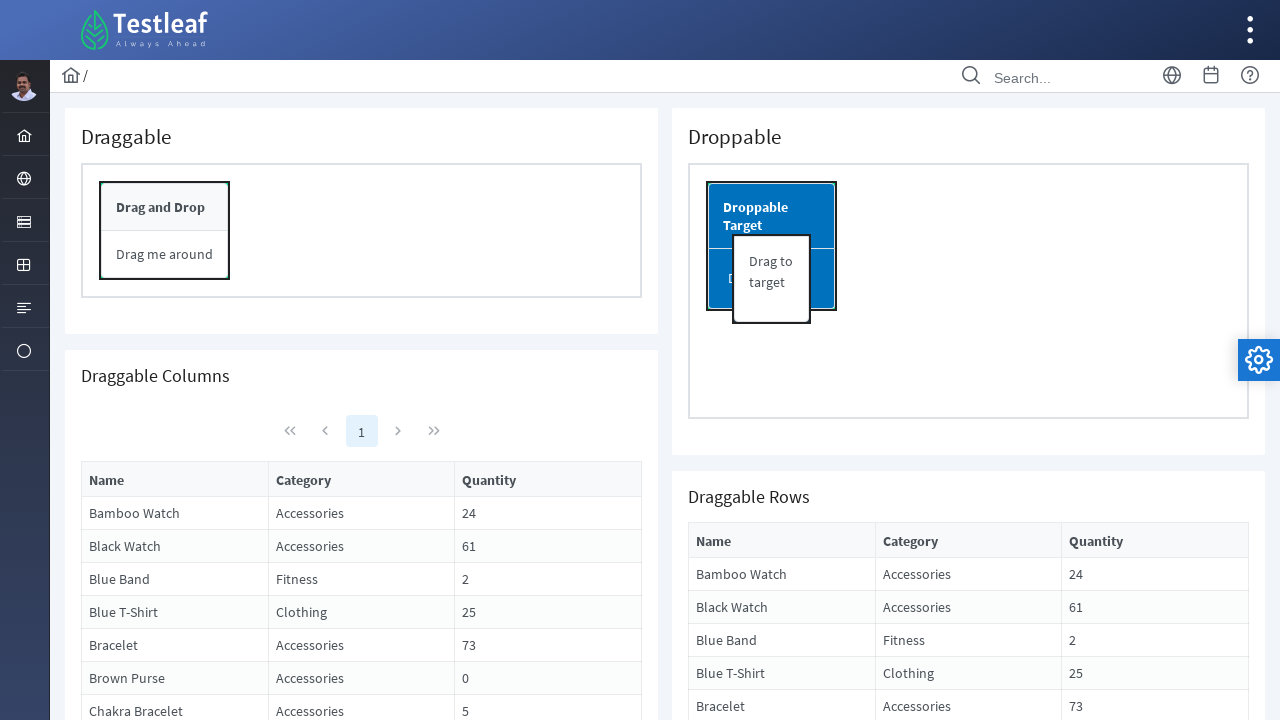